Tests that the browser back button works correctly with filters

Starting URL: https://demo.playwright.dev/todomvc

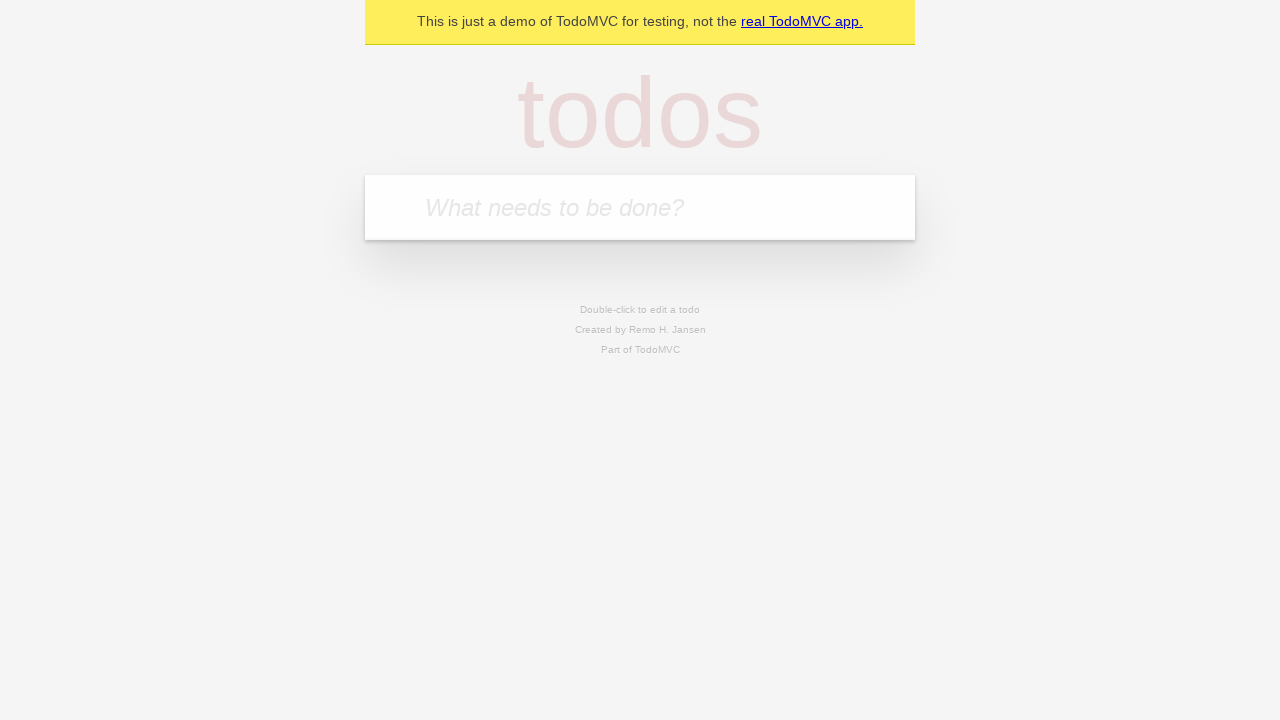

Filled new todo field with 'buy some cheese' on .new-todo
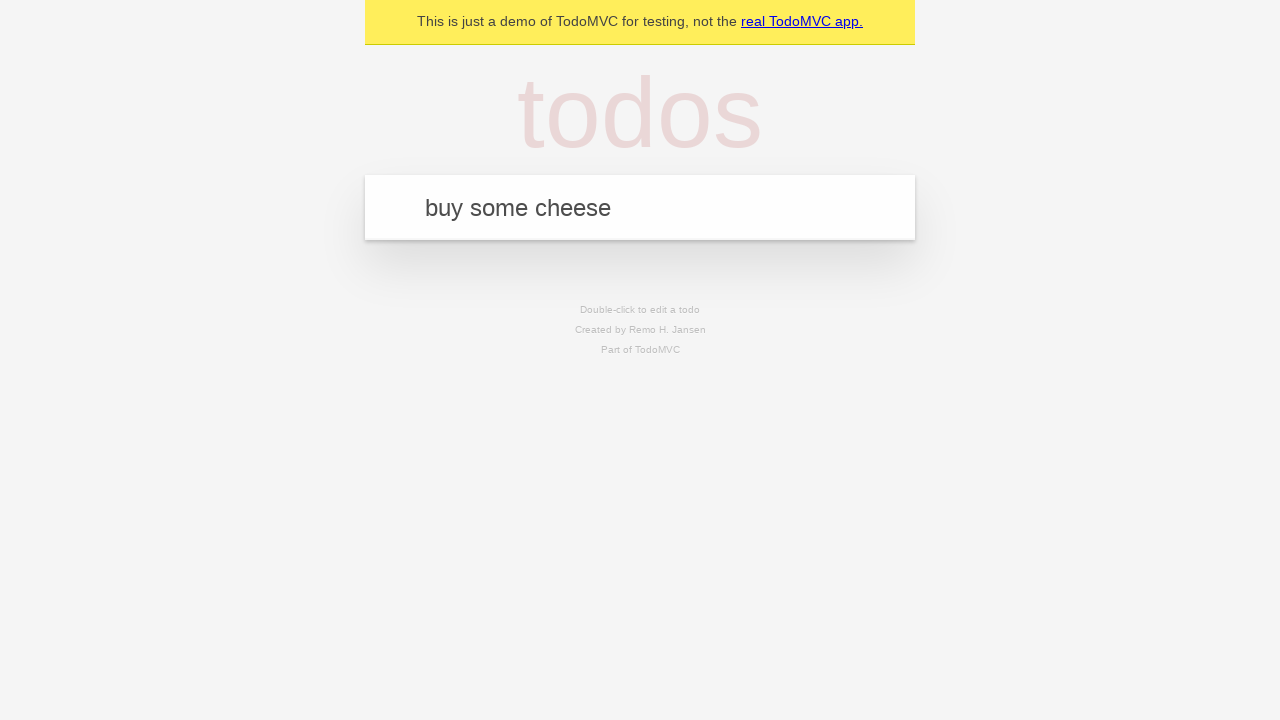

Pressed Enter to create first todo on .new-todo
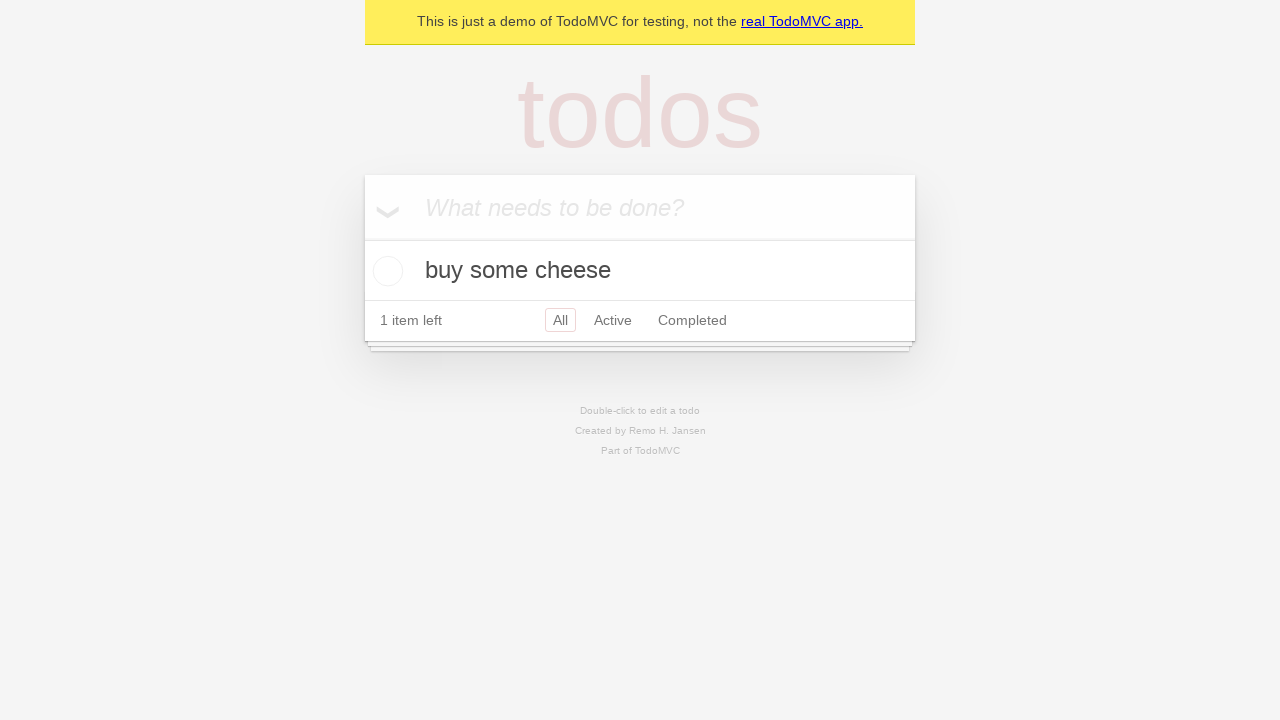

Filled new todo field with 'feed the cat' on .new-todo
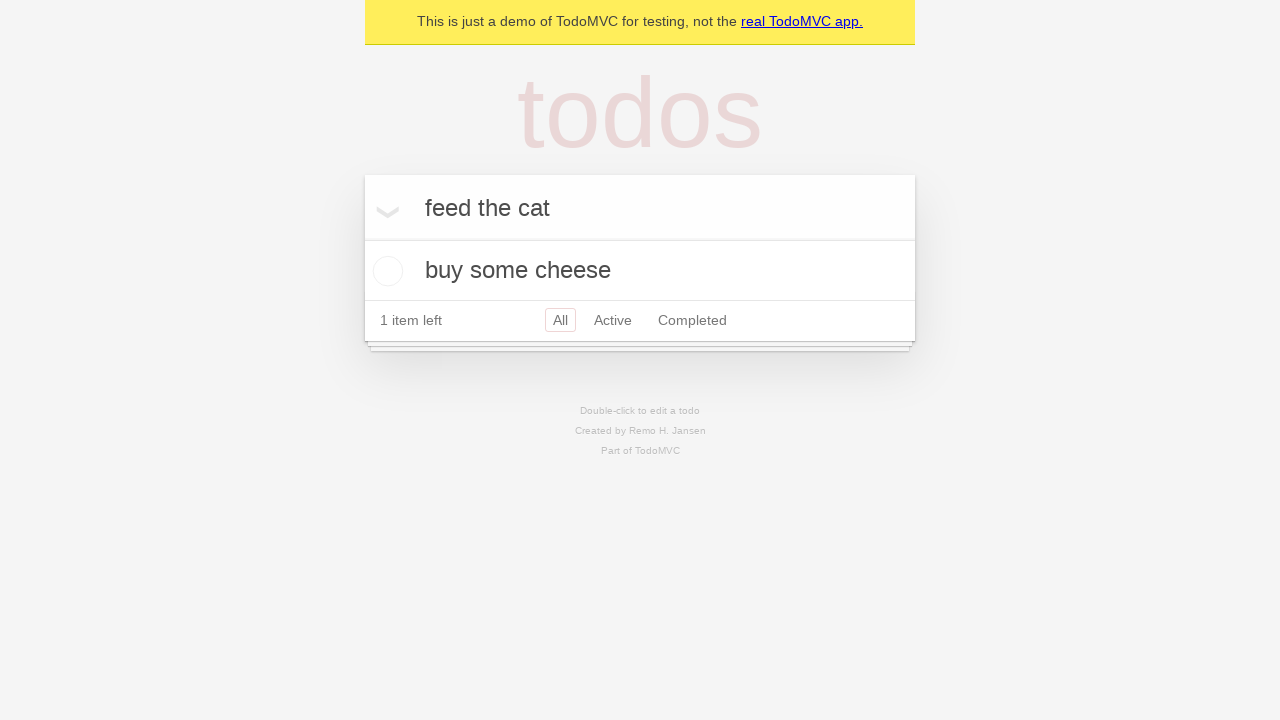

Pressed Enter to create second todo on .new-todo
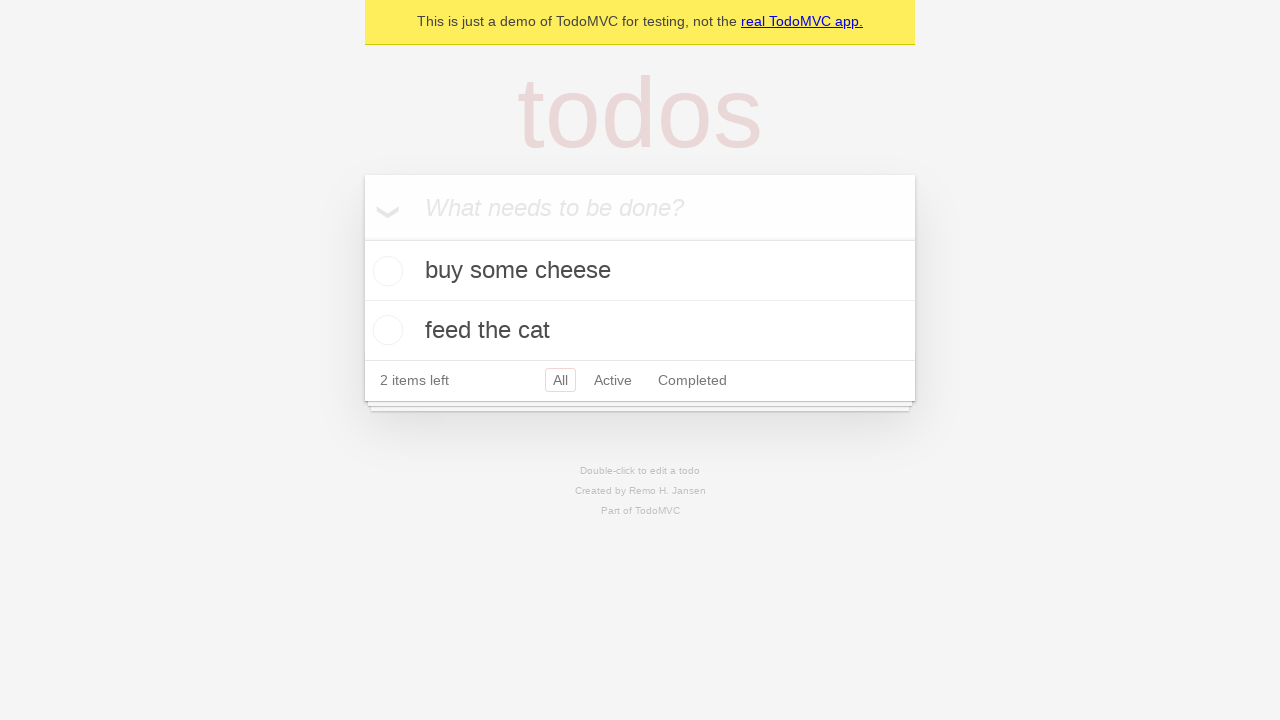

Filled new todo field with 'book a doctors appointment' on .new-todo
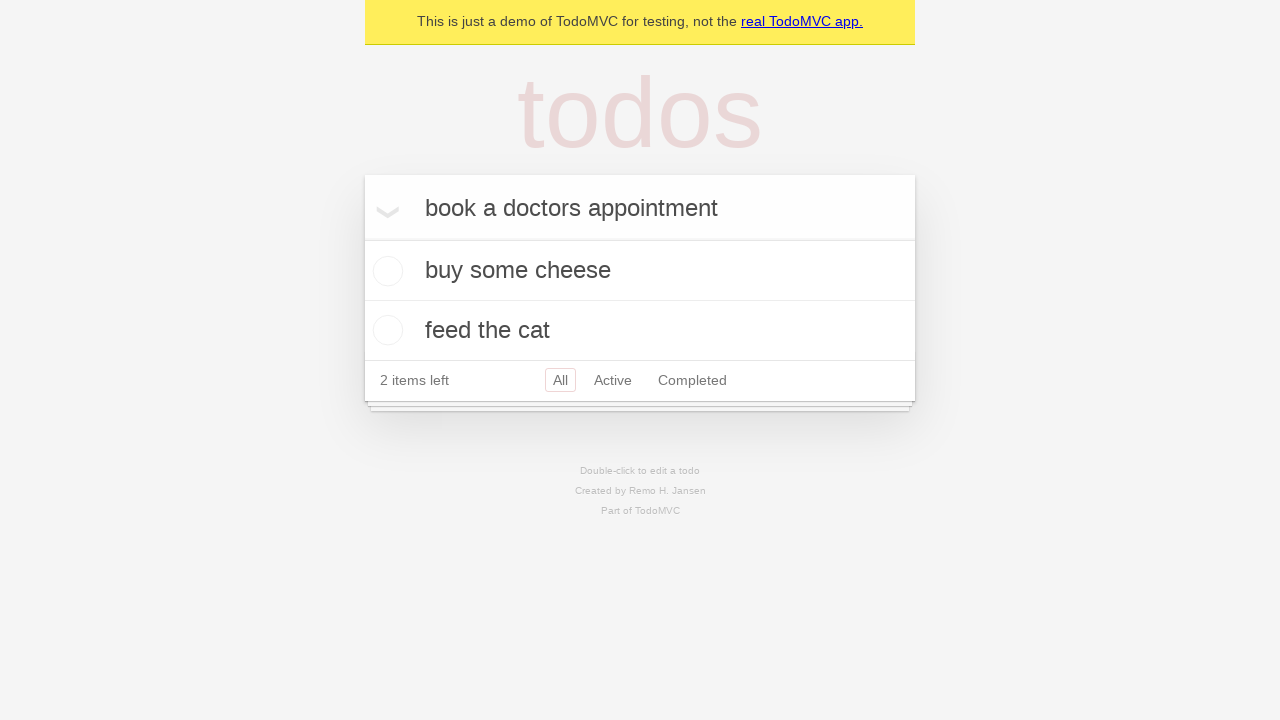

Pressed Enter to create third todo on .new-todo
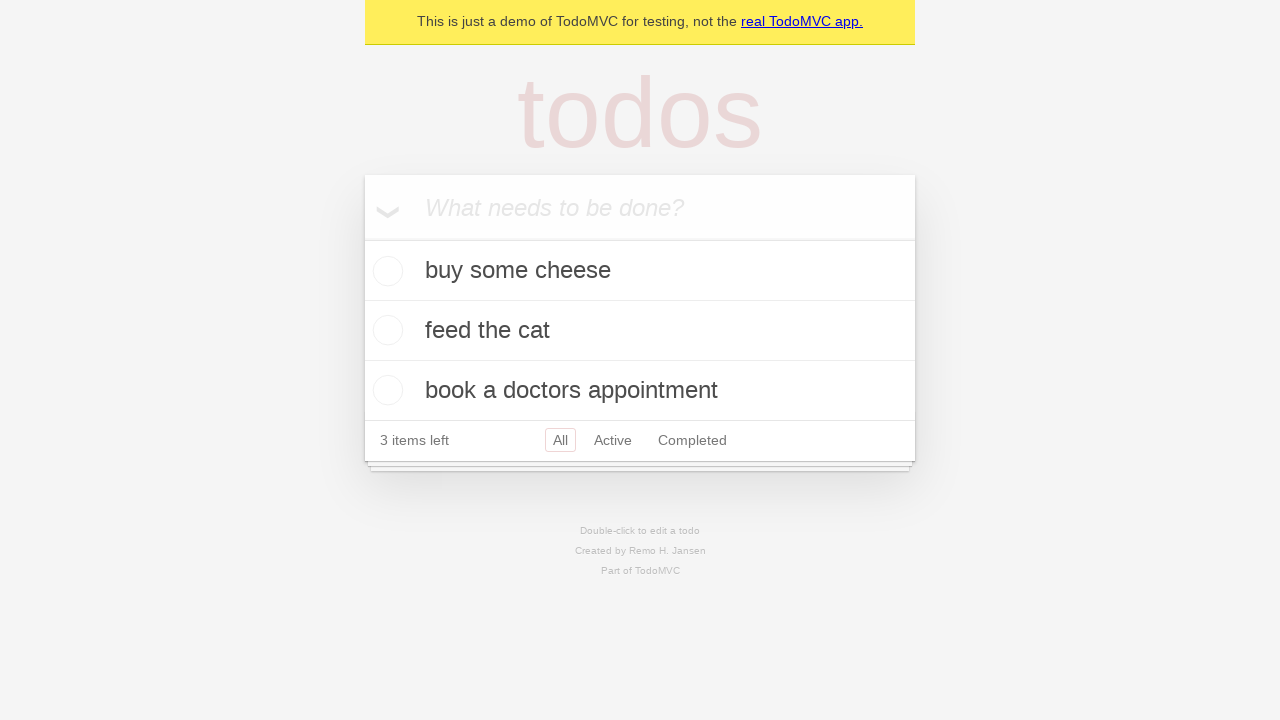

Waited for all 3 todos to load in the list
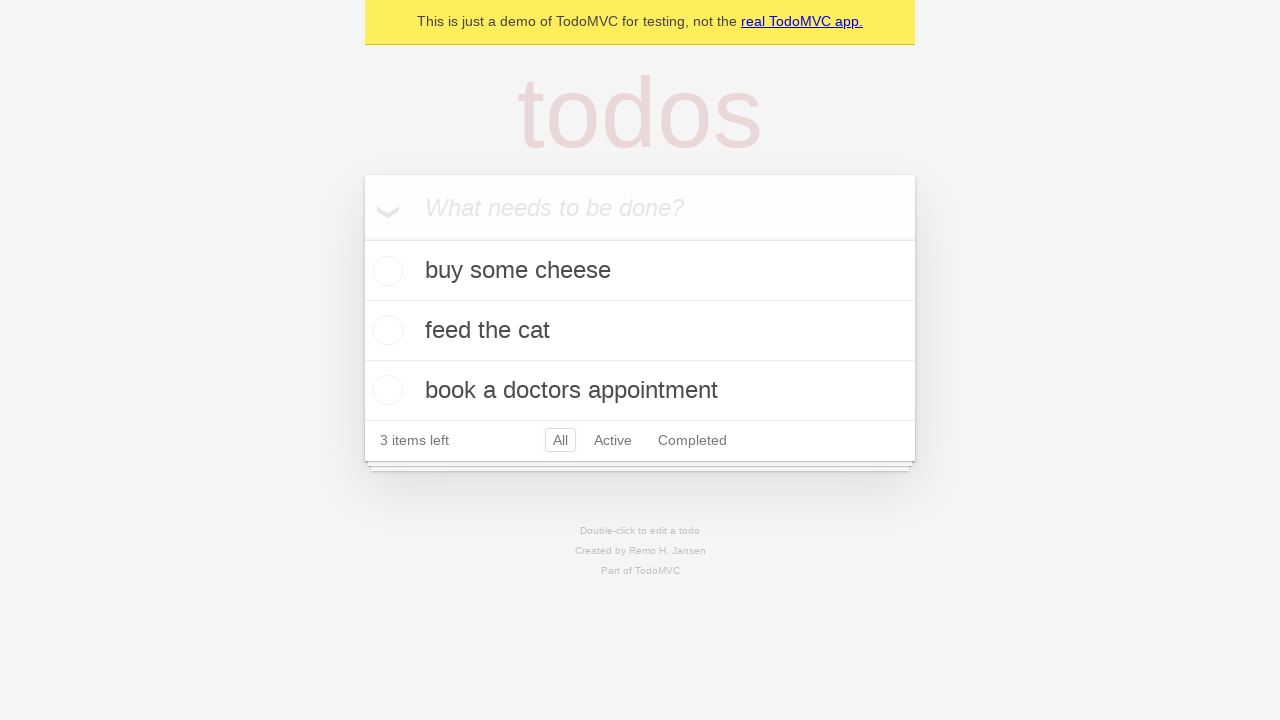

Checked the second todo as completed at (385, 330) on .todo-list li .toggle >> nth=1
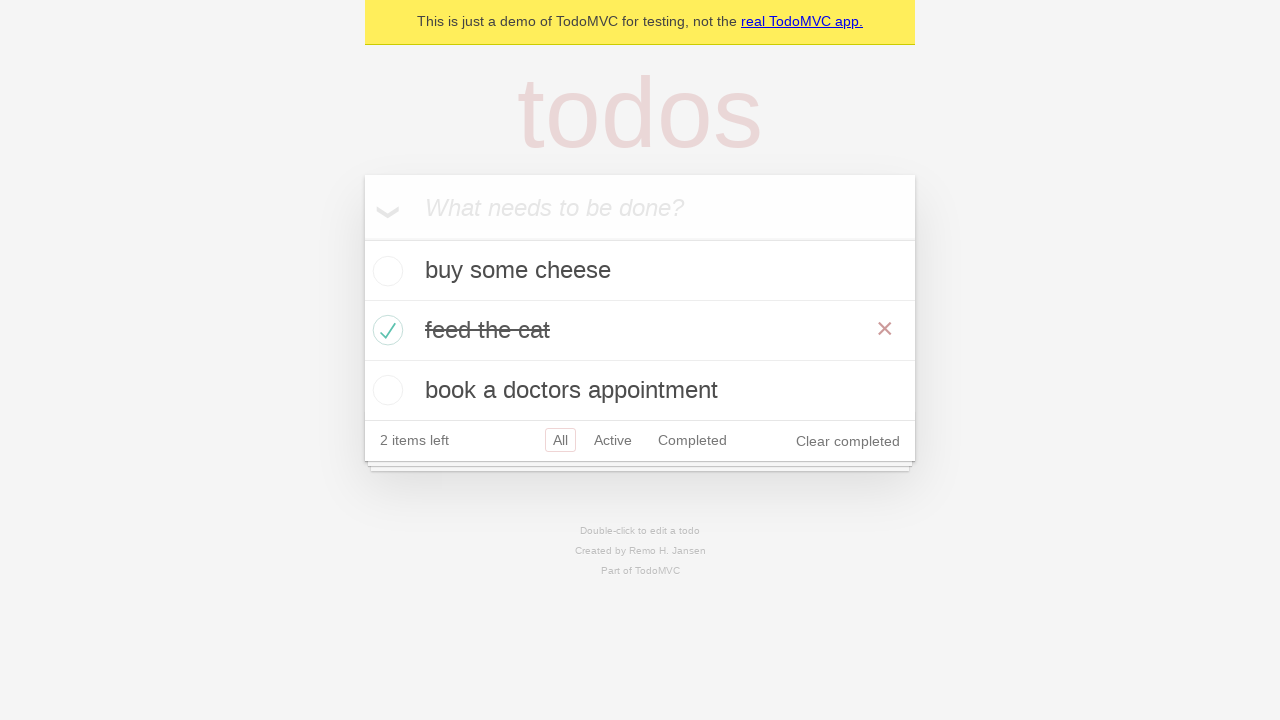

Clicked All filter to show all todos at (560, 440) on .filters >> text=All
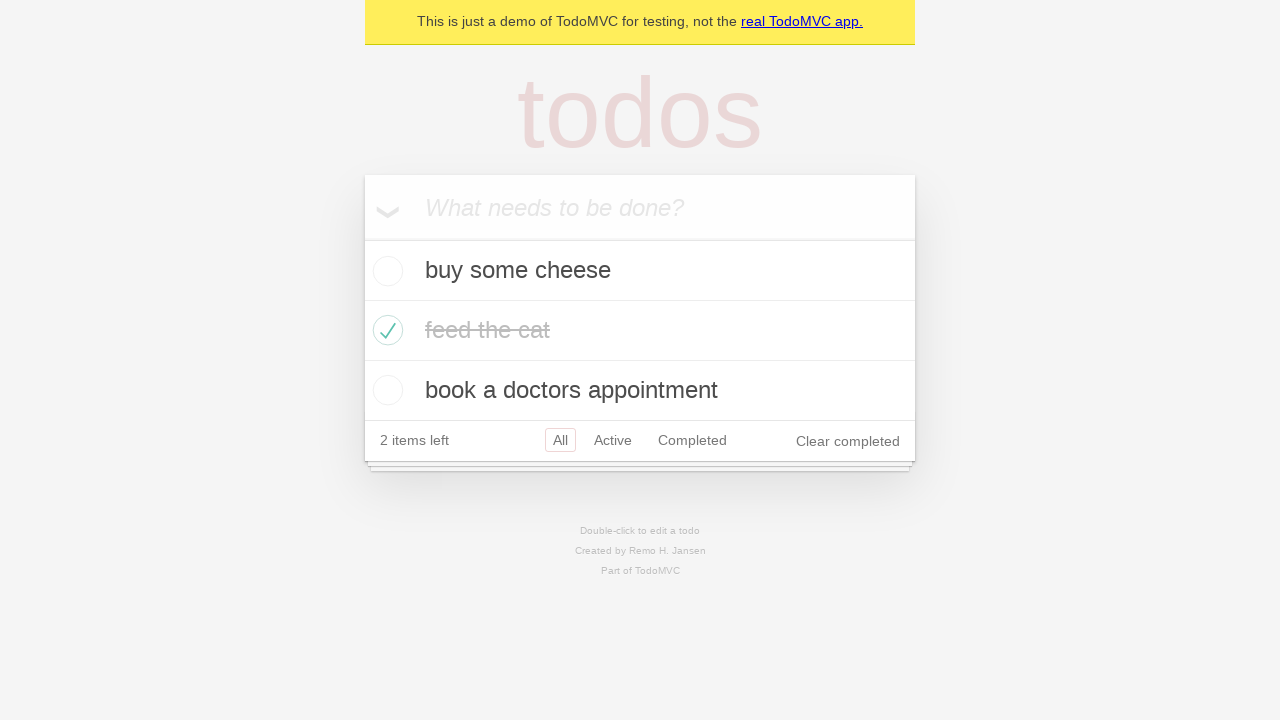

Clicked Active filter to show only active todos at (613, 440) on .filters >> text=Active
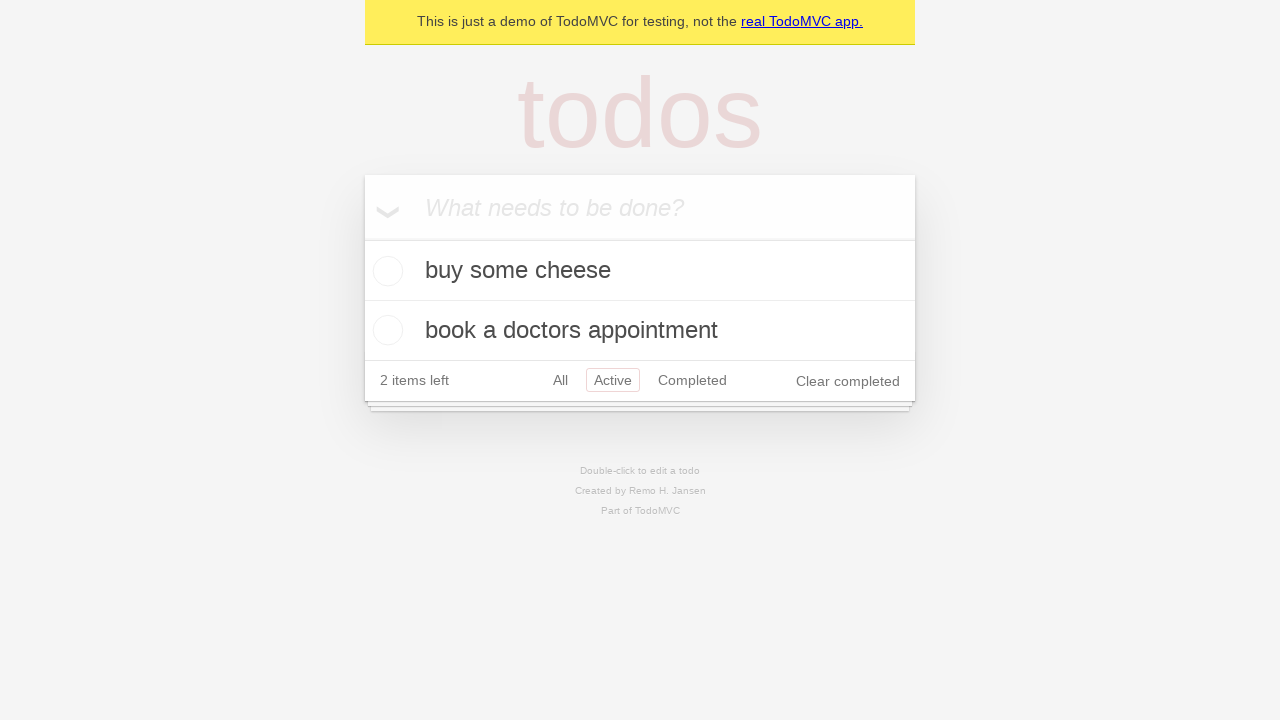

Clicked Completed filter to show only completed todos at (692, 380) on .filters >> text=Completed
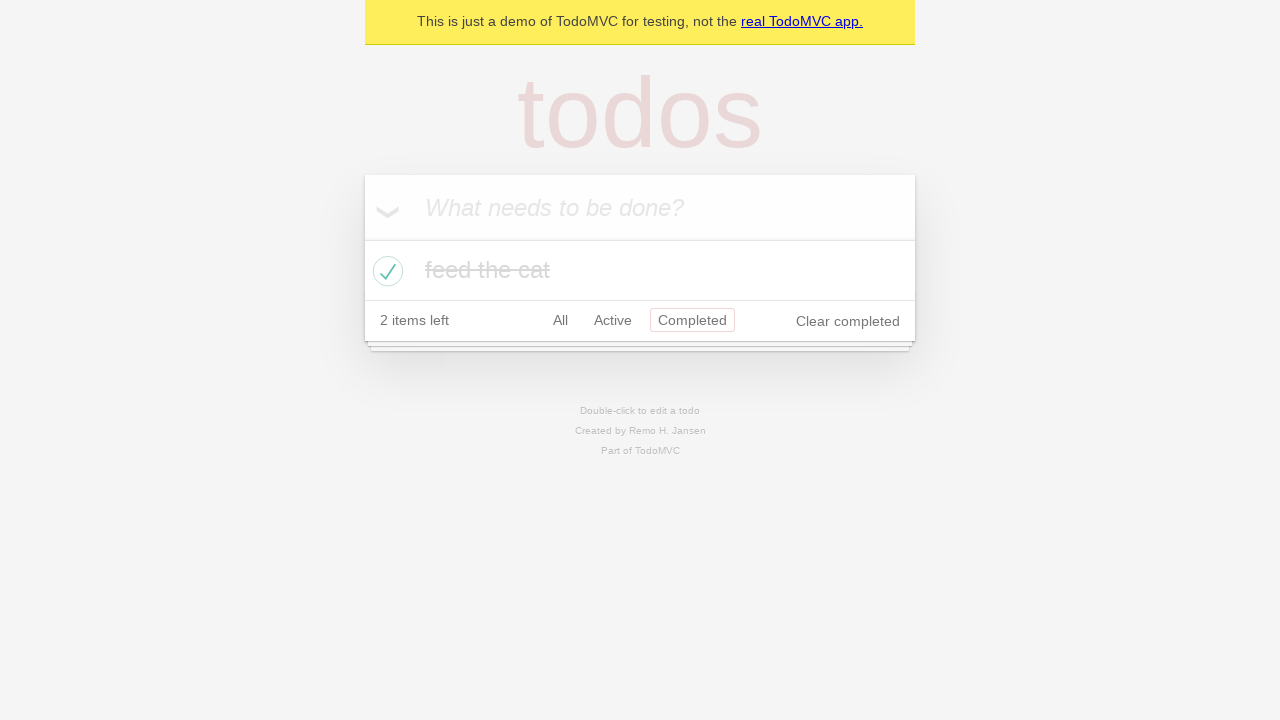

Navigated back to Active filter view
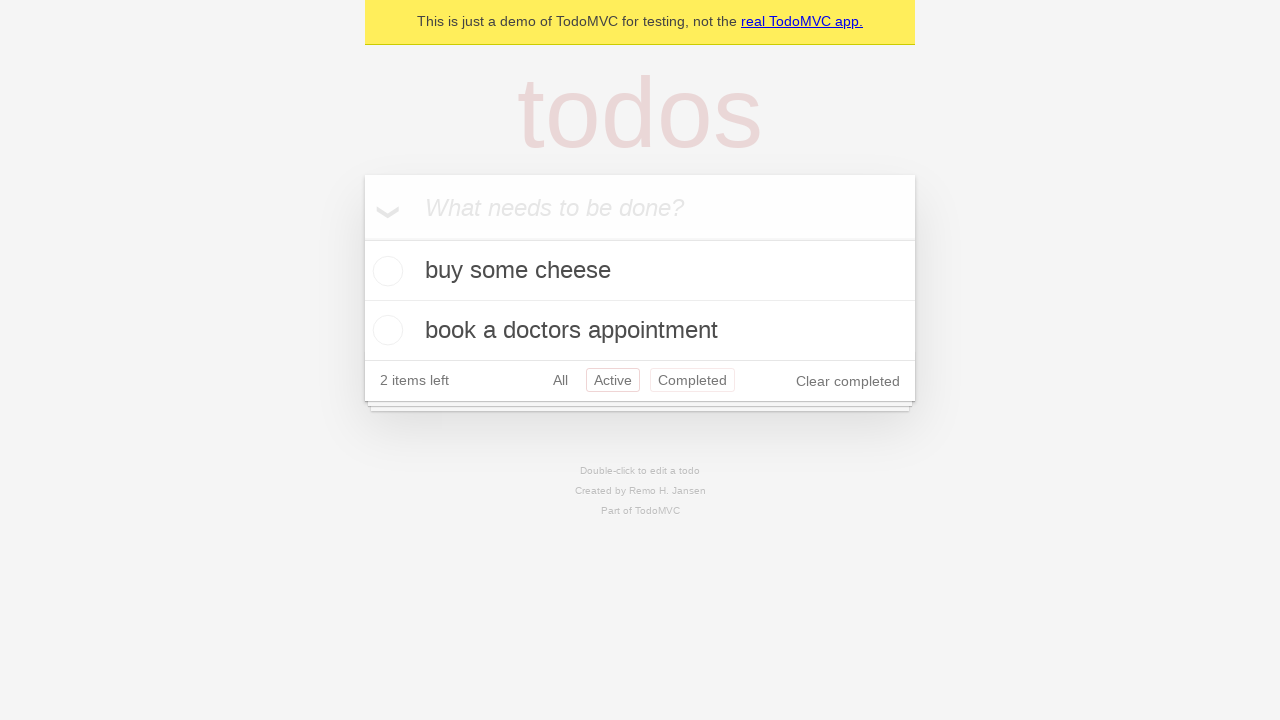

Navigated back to All filter view
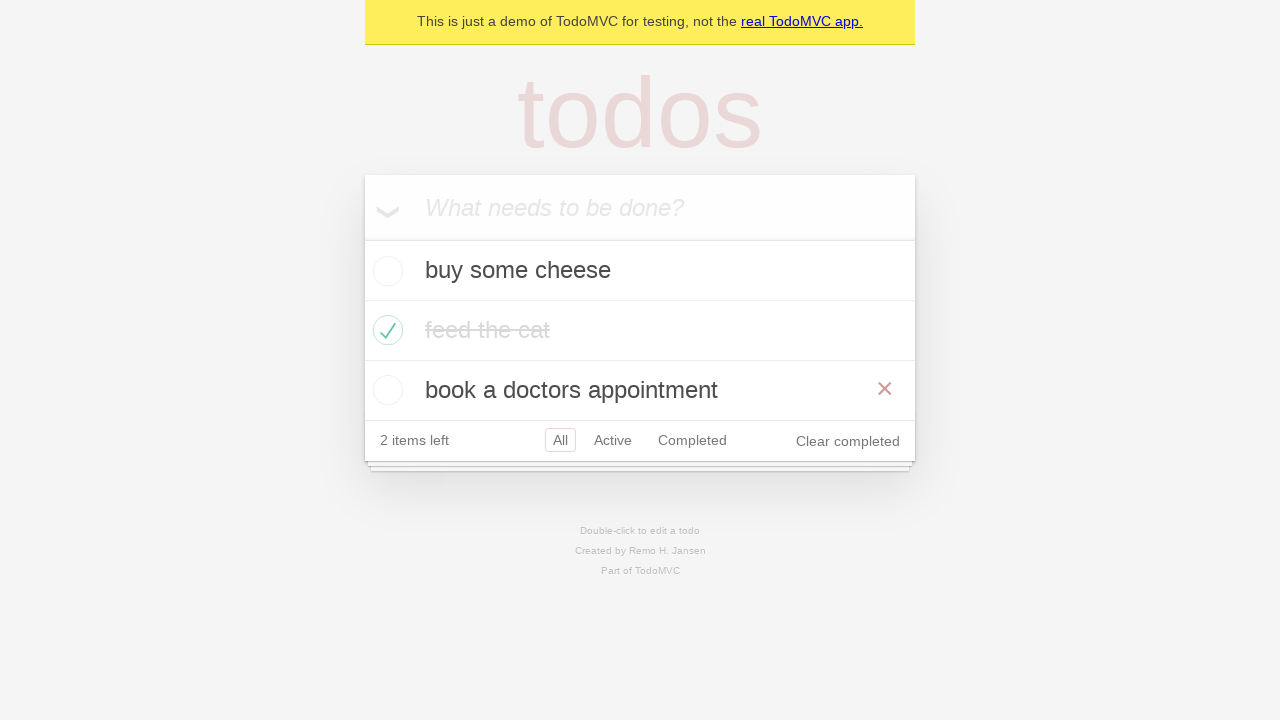

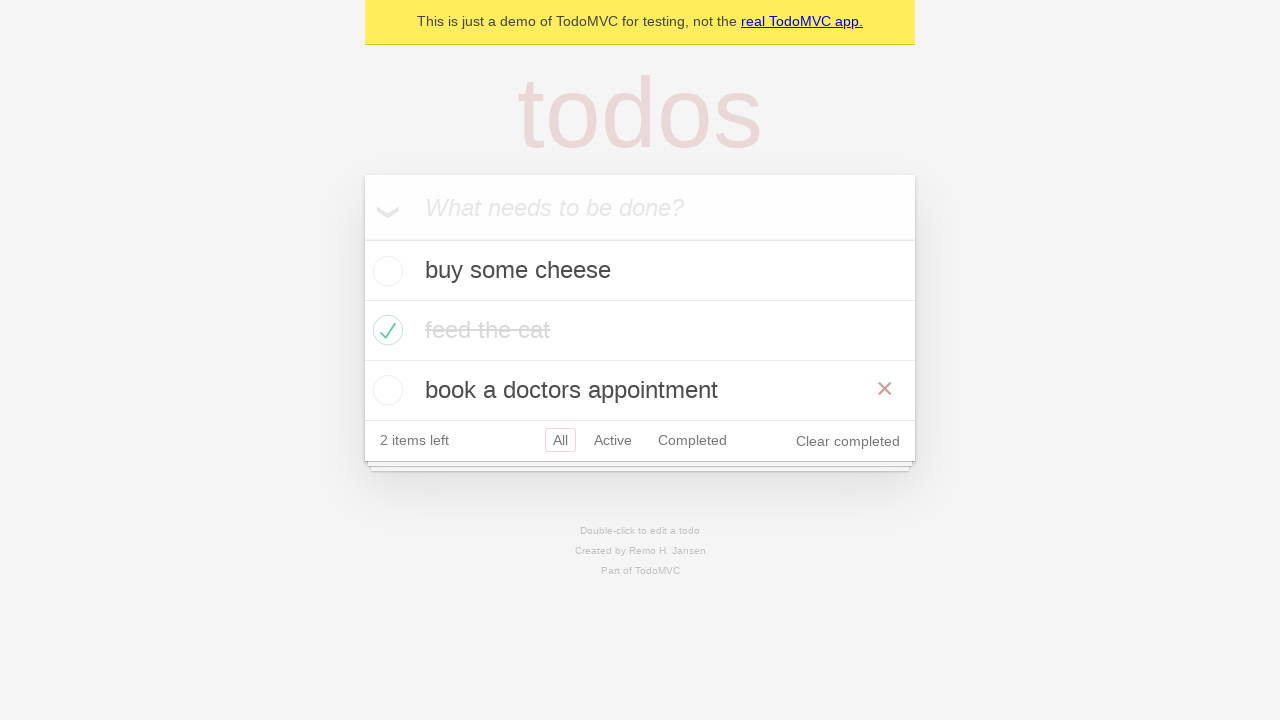